Tests opening a popup window by clicking a link on the omayo test page and handling multiple browser windows.

Starting URL: http://omayo.blogspot.com/

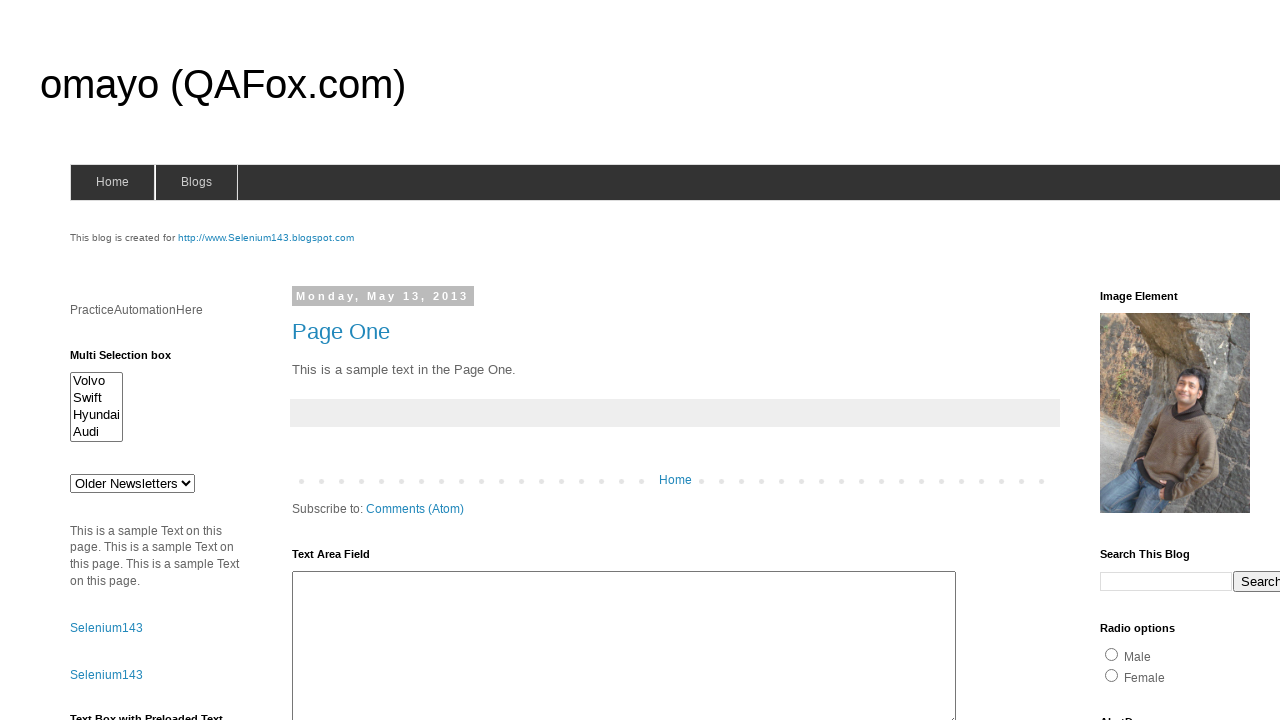

Waited for omayo test page to load
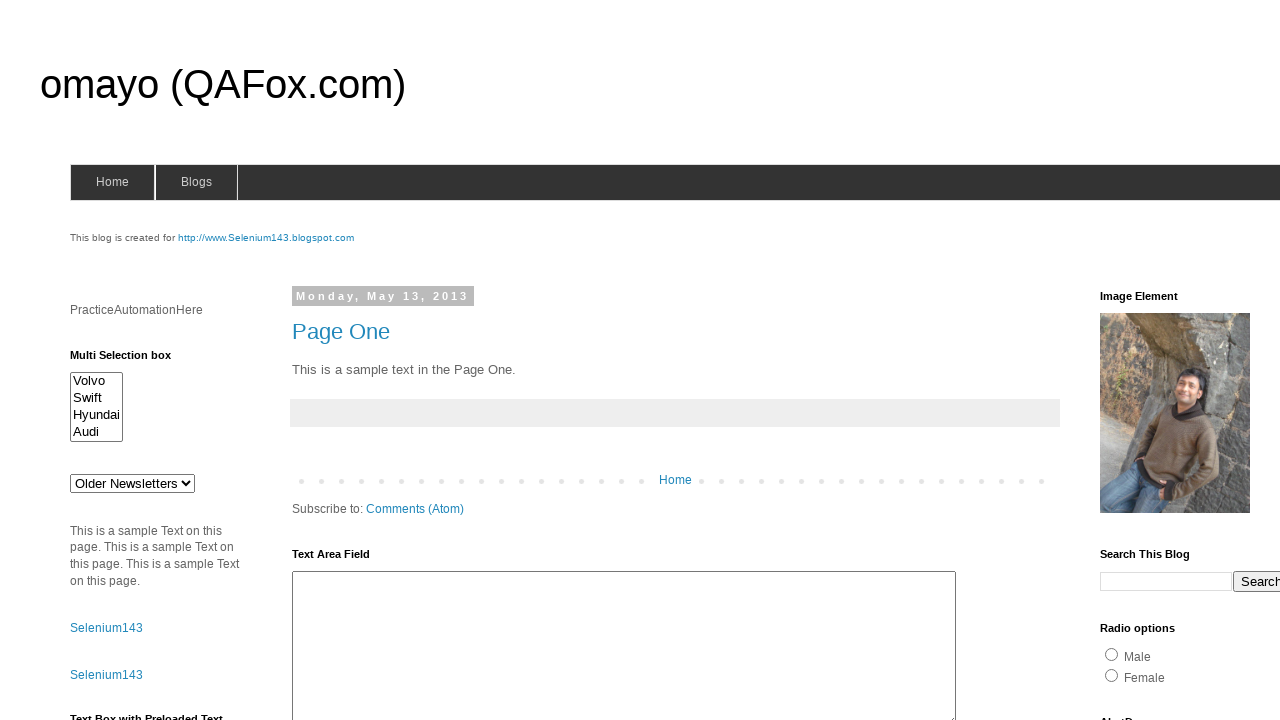

Clicked link to open popup window at (132, 360) on text=Open a popup window
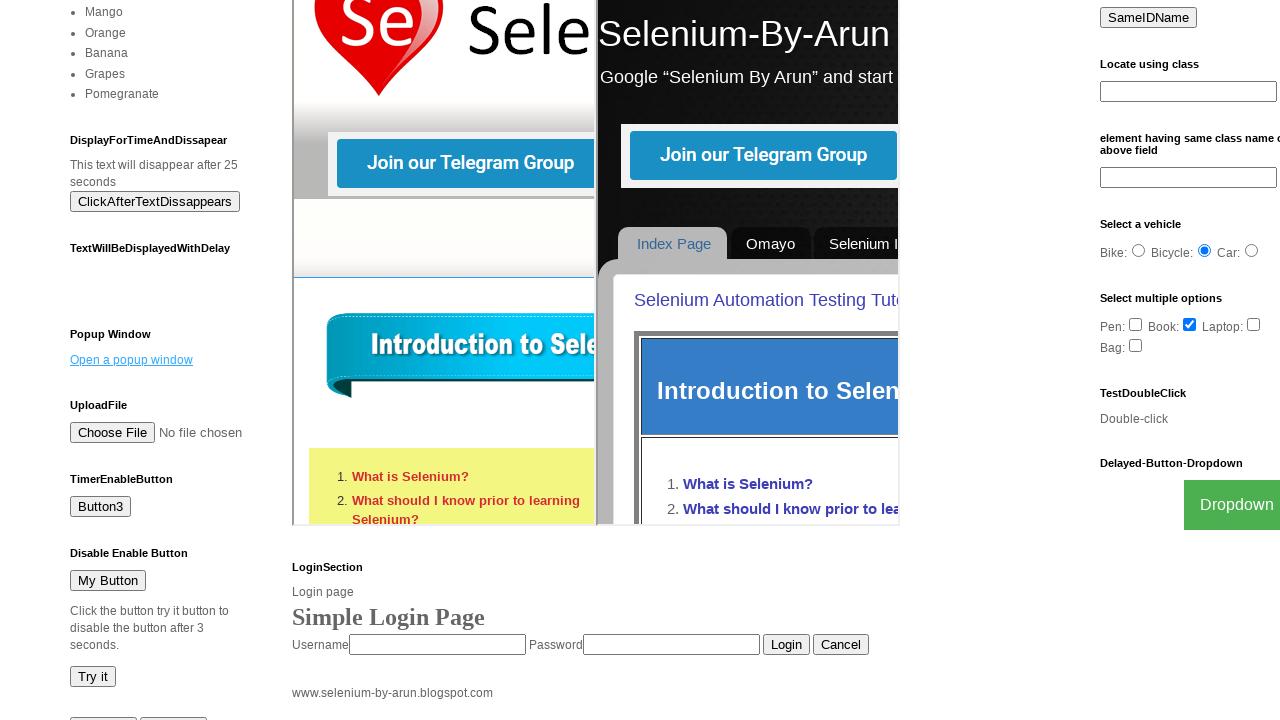

Captured new popup window page object
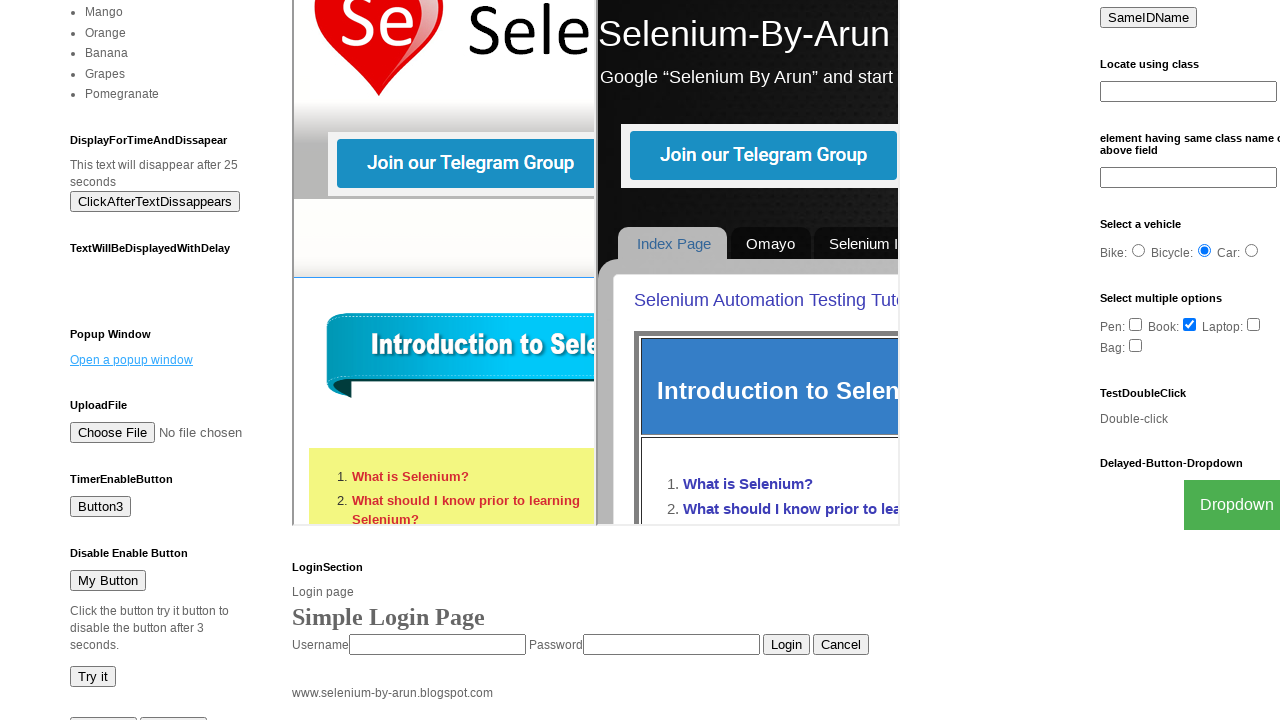

Waited for popup window to load
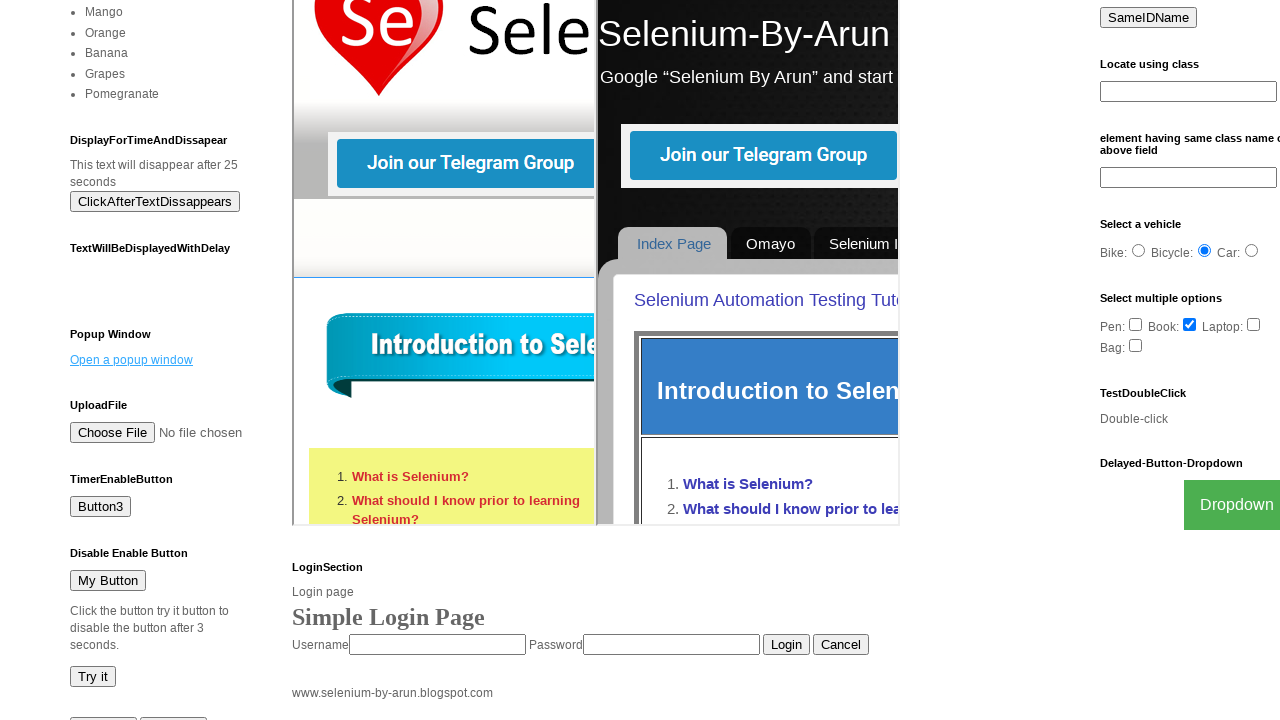

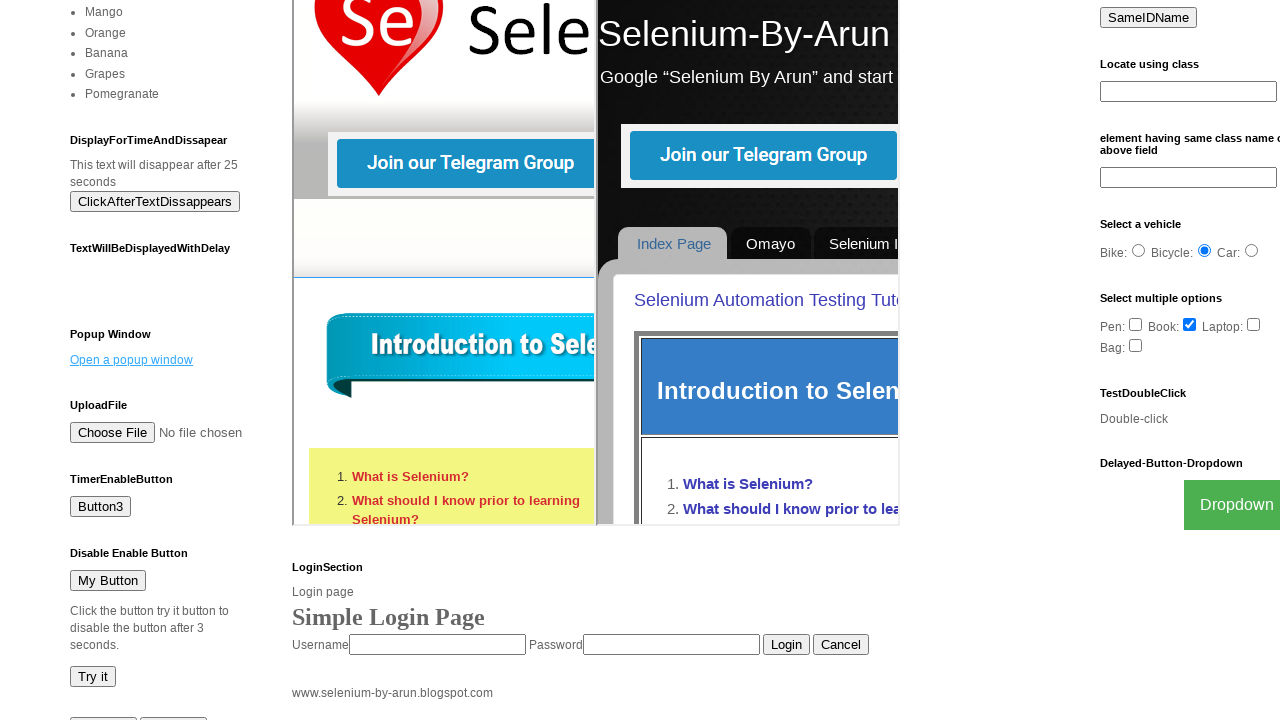